Tests adding two products (HW0109 and HW0110) to the cart and verifies the cart total reflects the sum of both product prices

Starting URL: https://milkmidi.github.io/e2e-test-html/

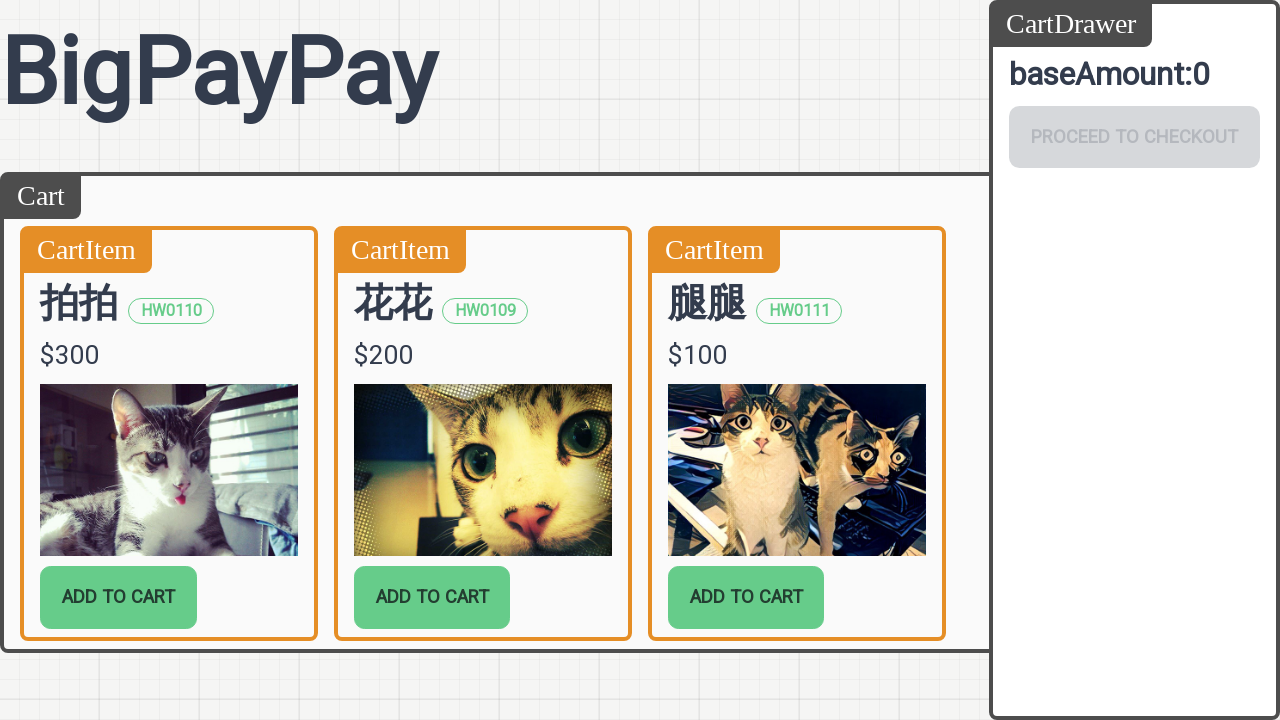

Clicked add to cart button for product HW0109 at (432, 597) on [data-sku="HW0109"] button
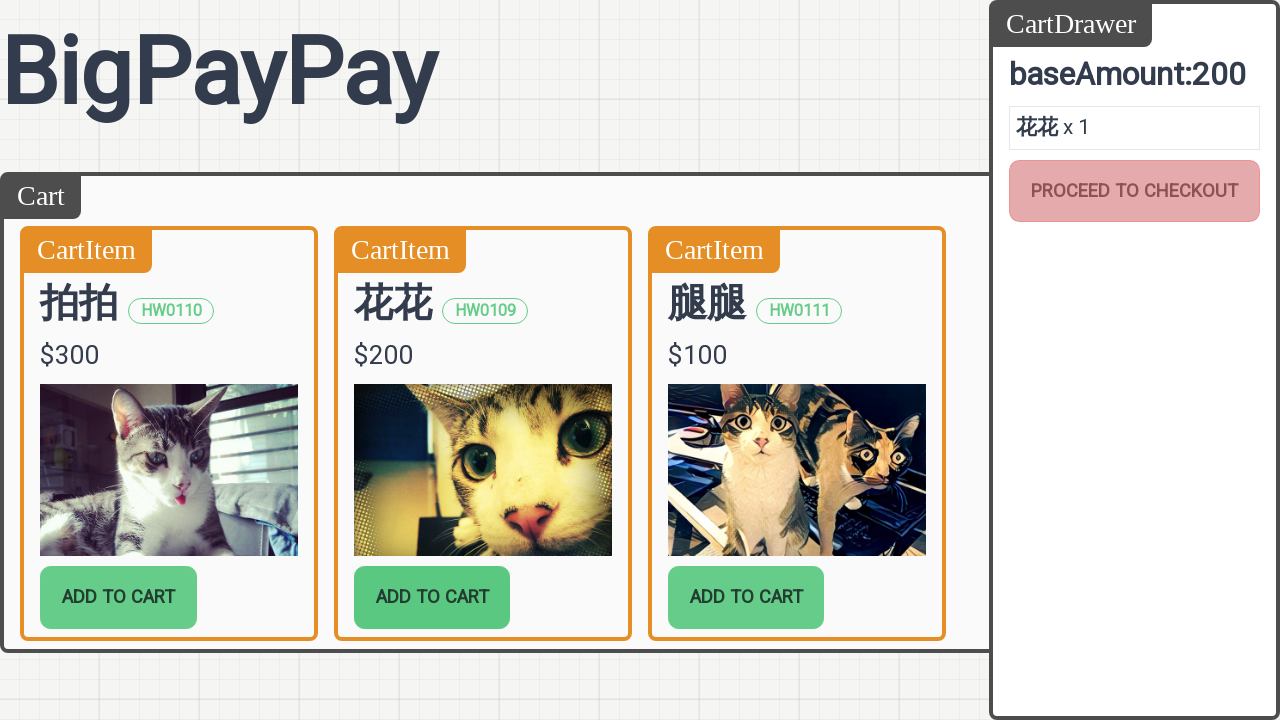

Clicked add to cart button for product HW0110 at (118, 597) on [data-sku="HW0110"] button
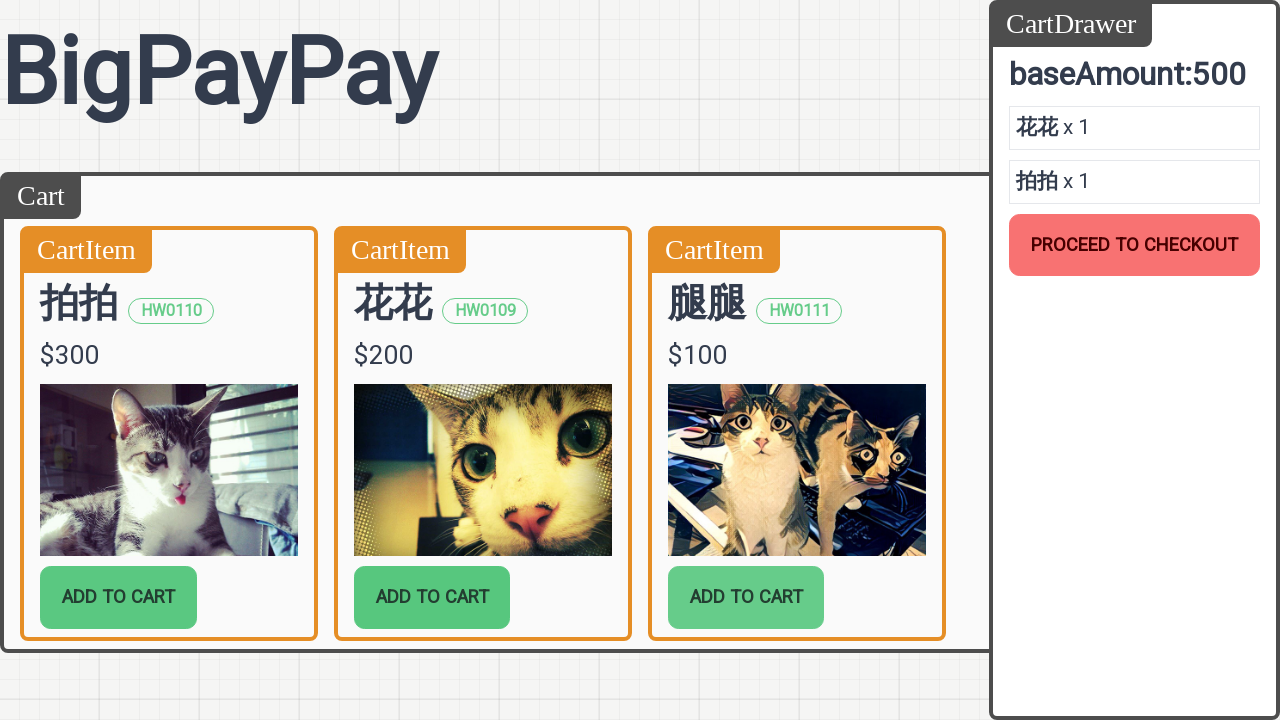

Cart drawer updated with total amount reflecting both products HW0109 and HW0110
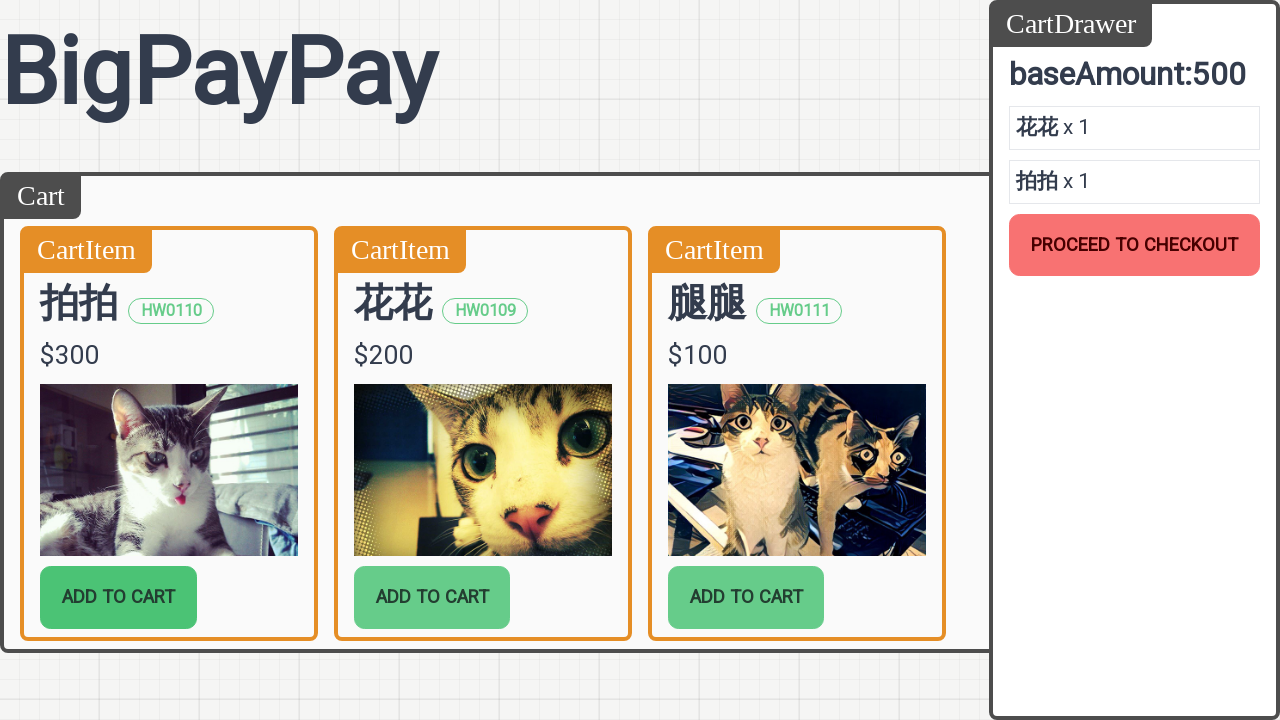

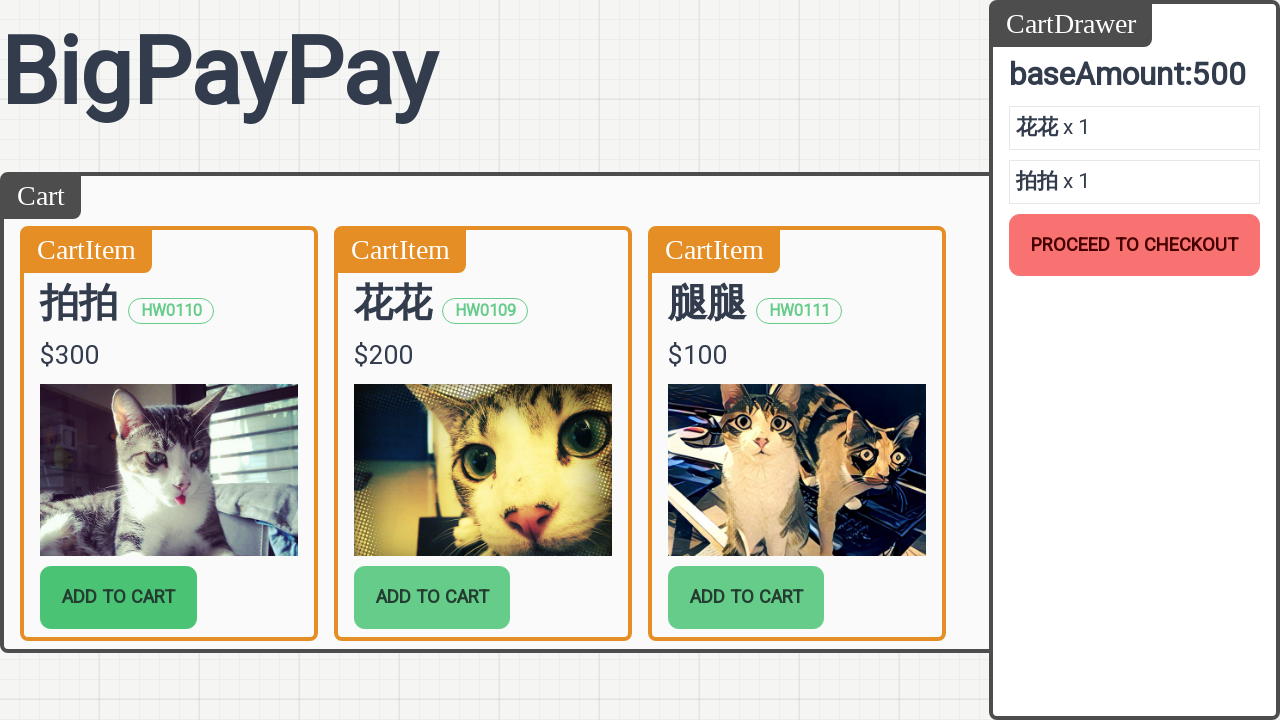